Tests JavaScript alert handling by filling a name field, clicking an alert button, and accepting the alert dialog that appears.

Starting URL: https://rahulshettyacademy.com/AutomationPractice/

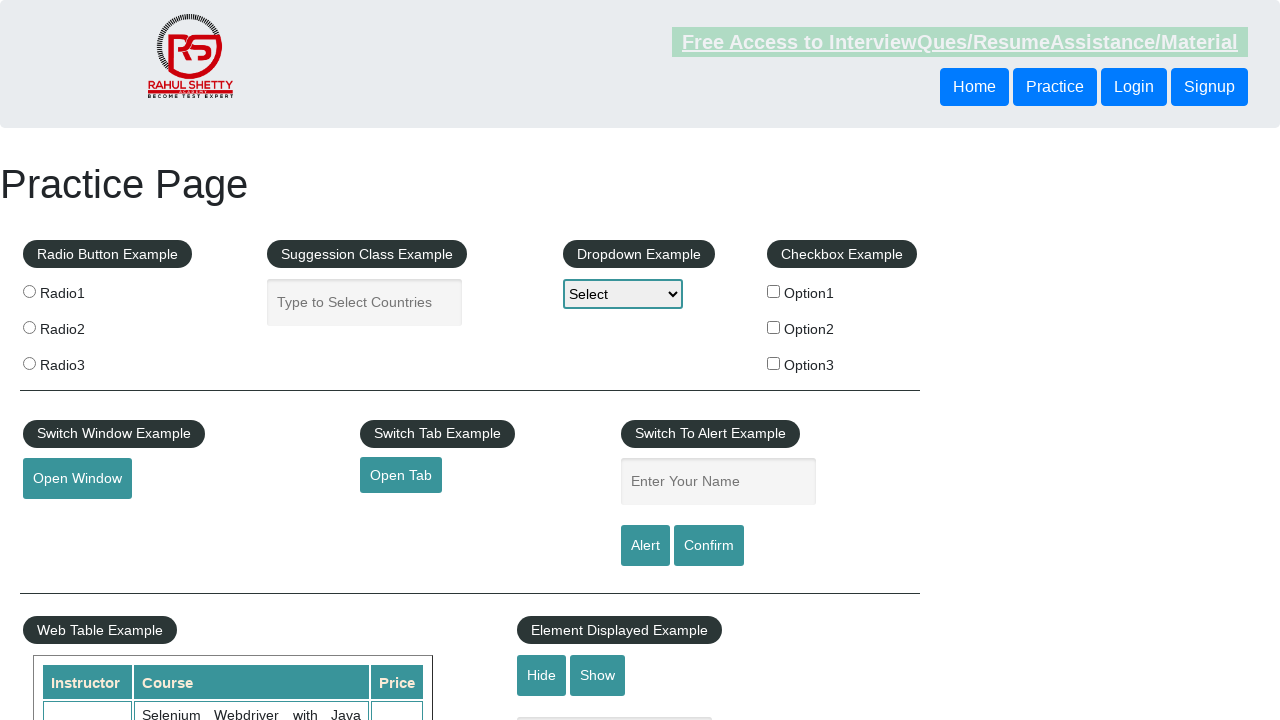

Set up dialog handler to automatically accept alerts
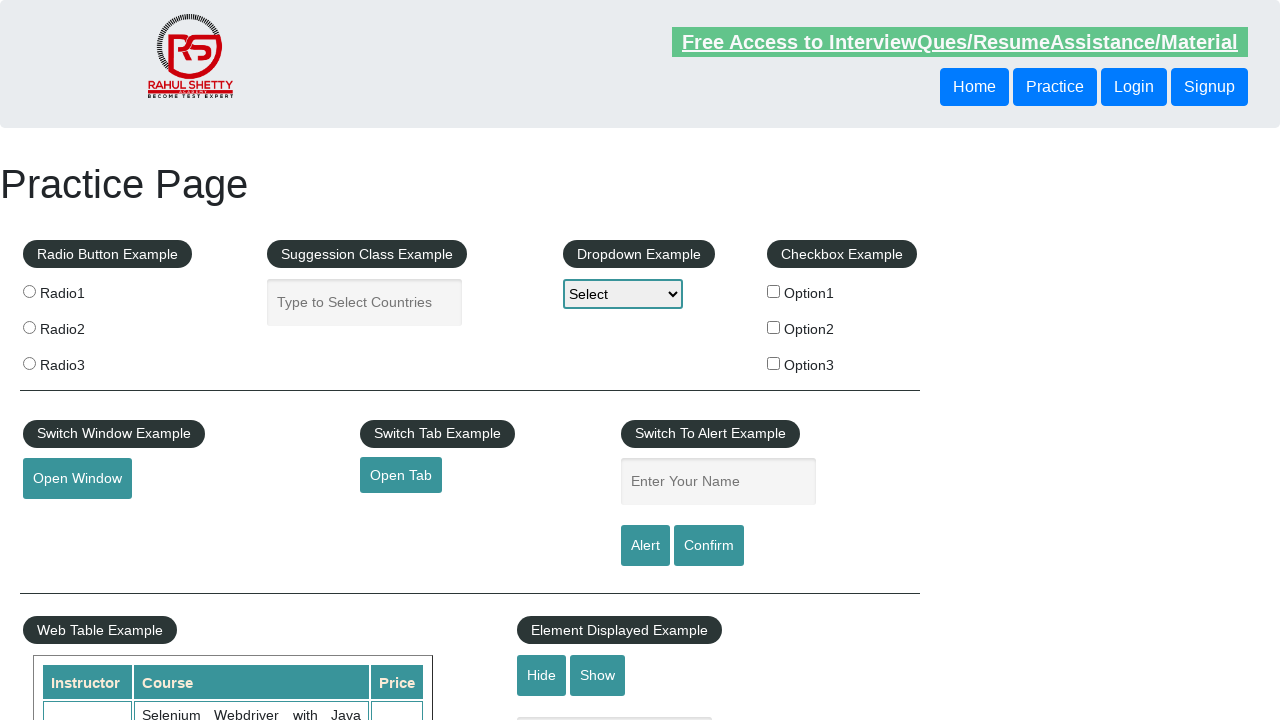

Filled name field with 'Tamirat' on #name
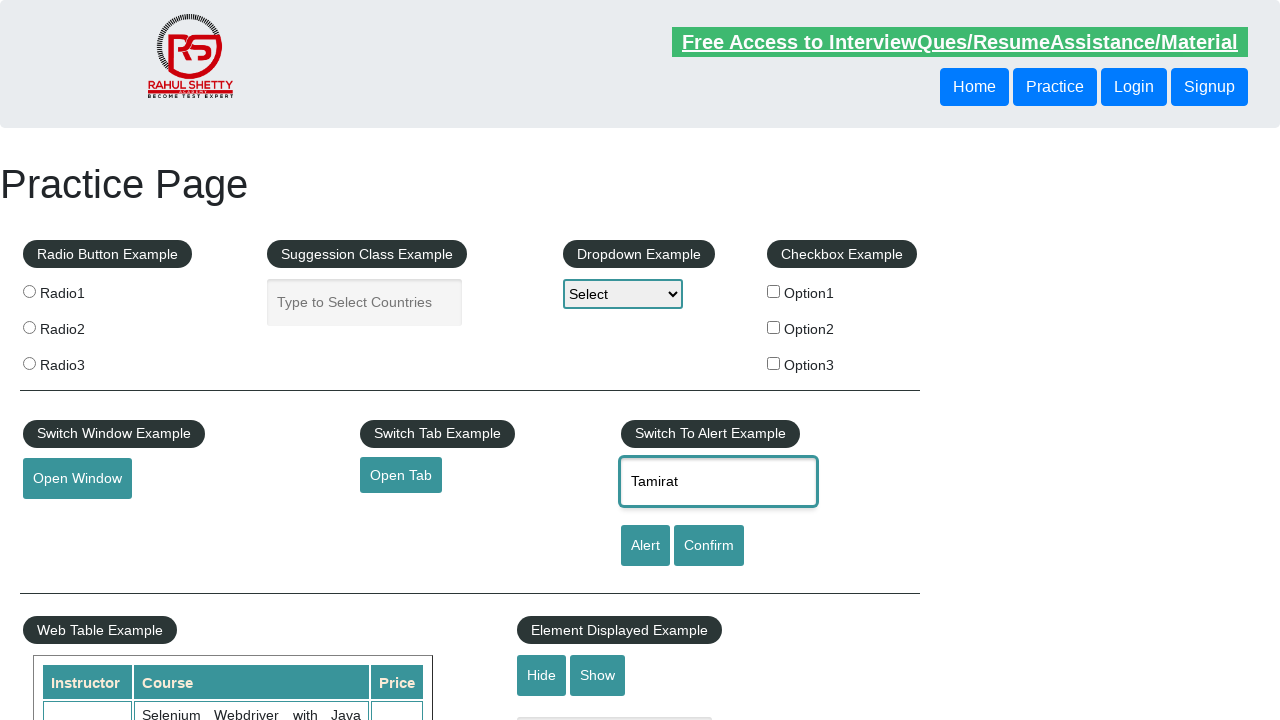

Clicked alert button to trigger JavaScript alert at (645, 546) on #alertbtn
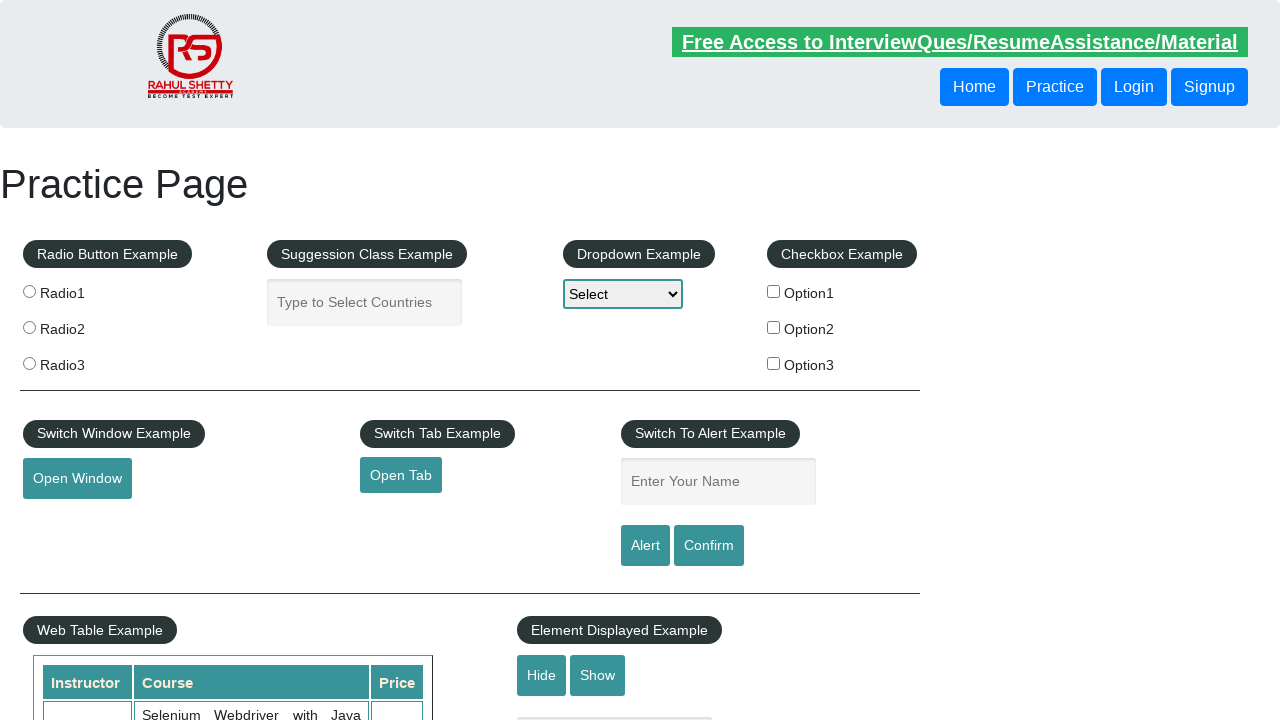

Waited 500ms for alert to be processed and accepted
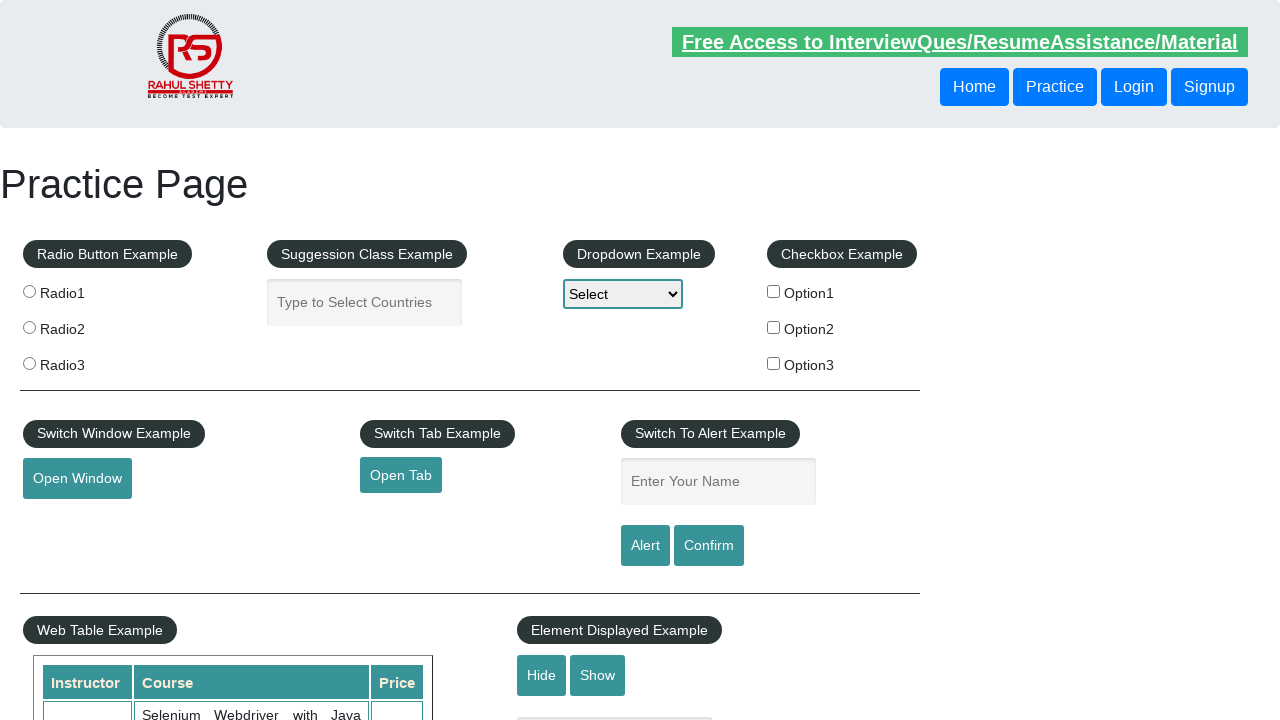

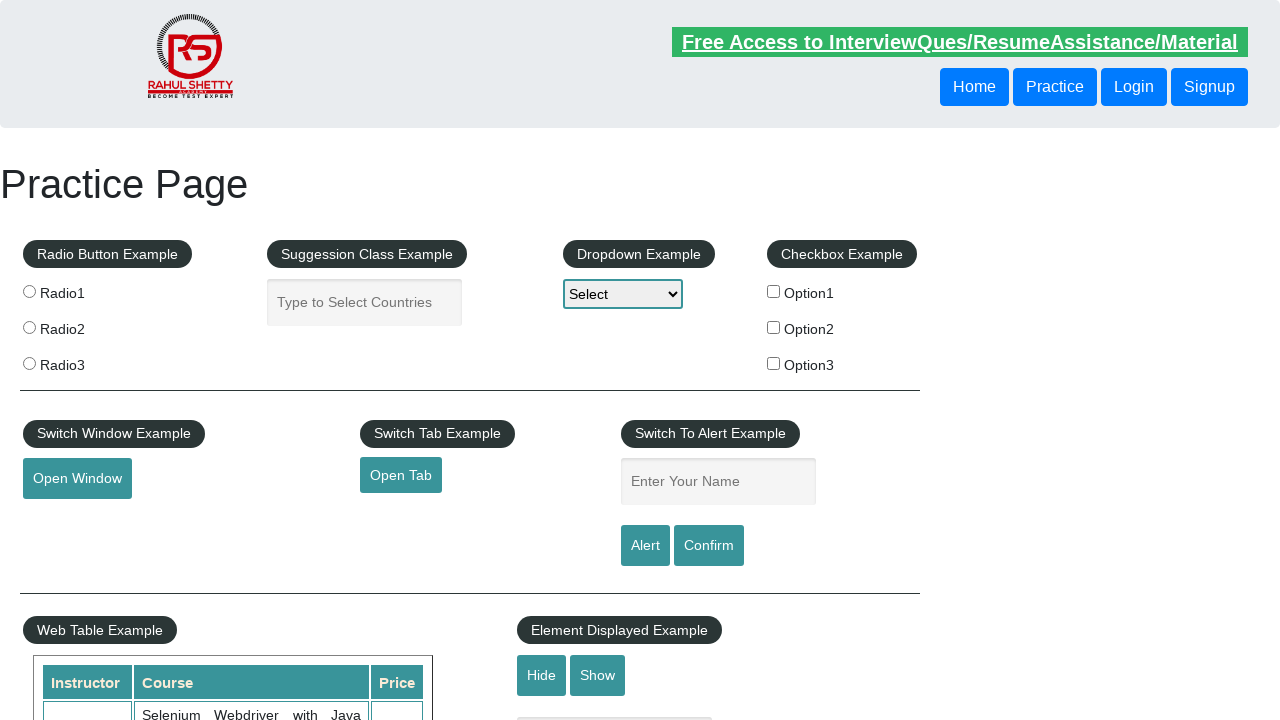